Tests a simple alert by clicking a button and accepting the alert dialog

Starting URL: https://demoqa.com/alerts

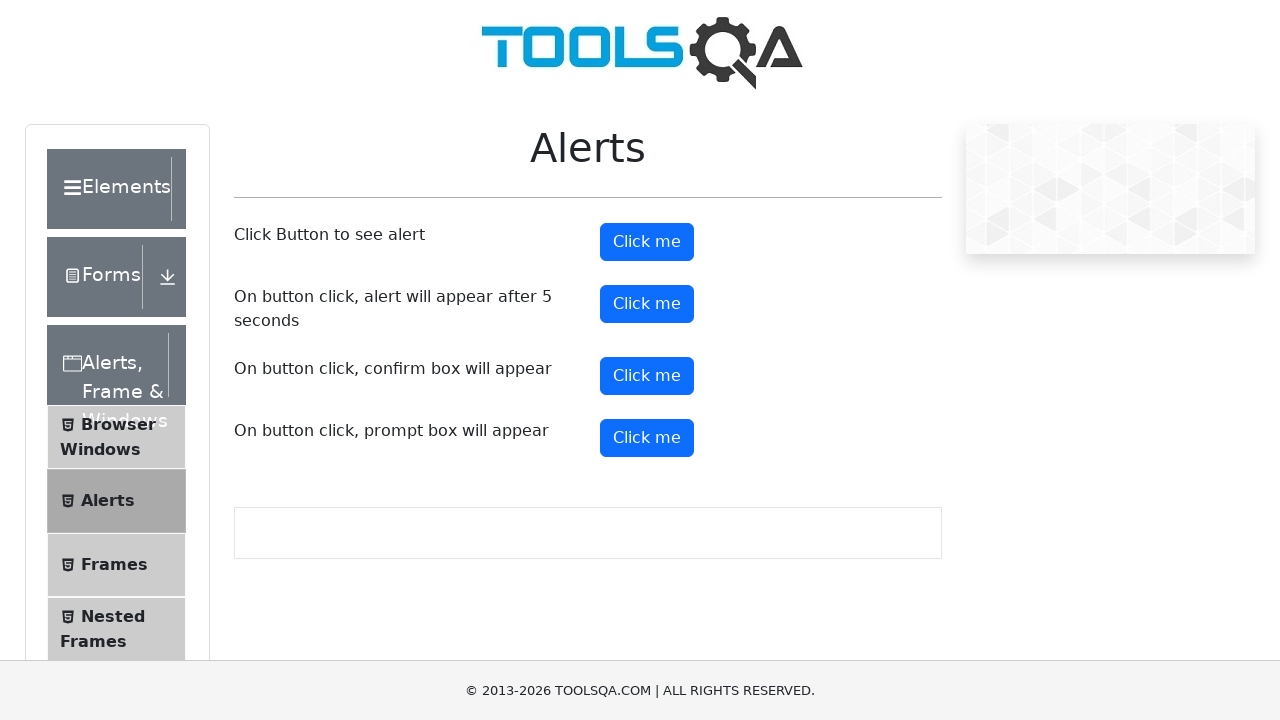

Set up dialog handler to automatically accept alerts
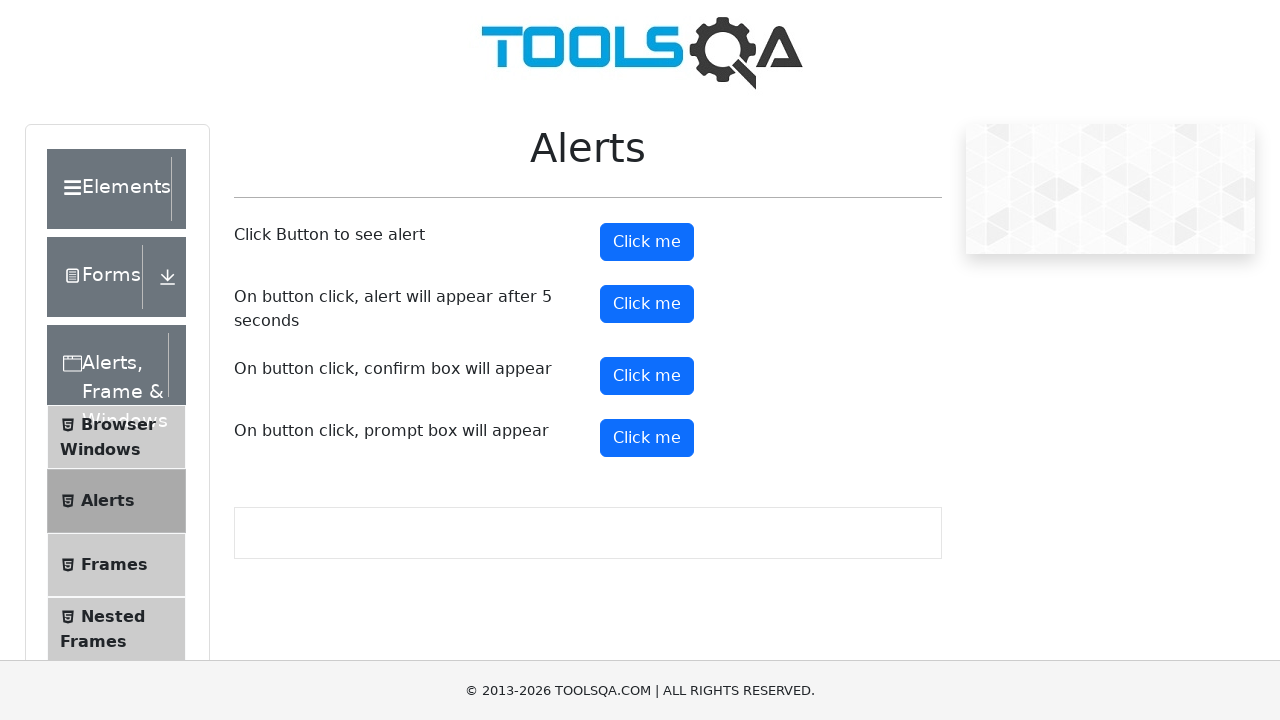

Clicked alert button to trigger simple alert dialog at (647, 242) on #alertButton
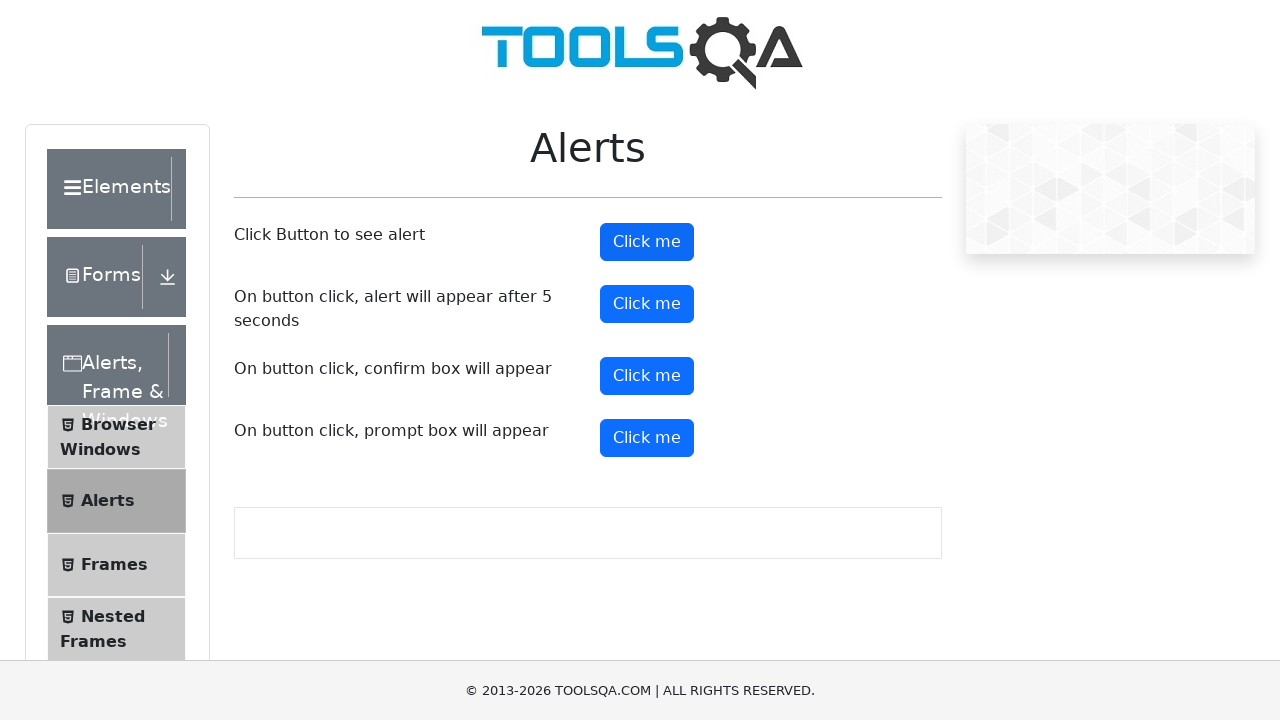

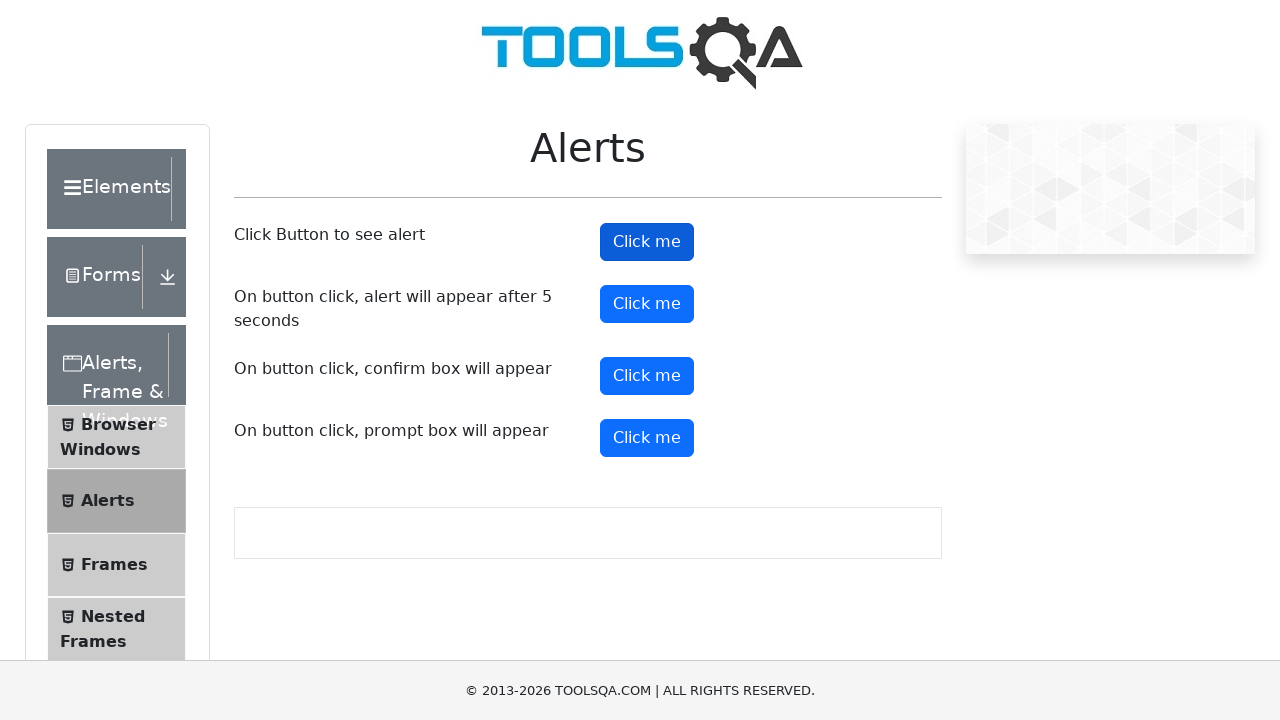